Tests JavaScript confirm dialog by clicking a button that triggers a JS confirm alert and interacting with it

Starting URL: https://the-internet.herokuapp.com/javascript_alerts

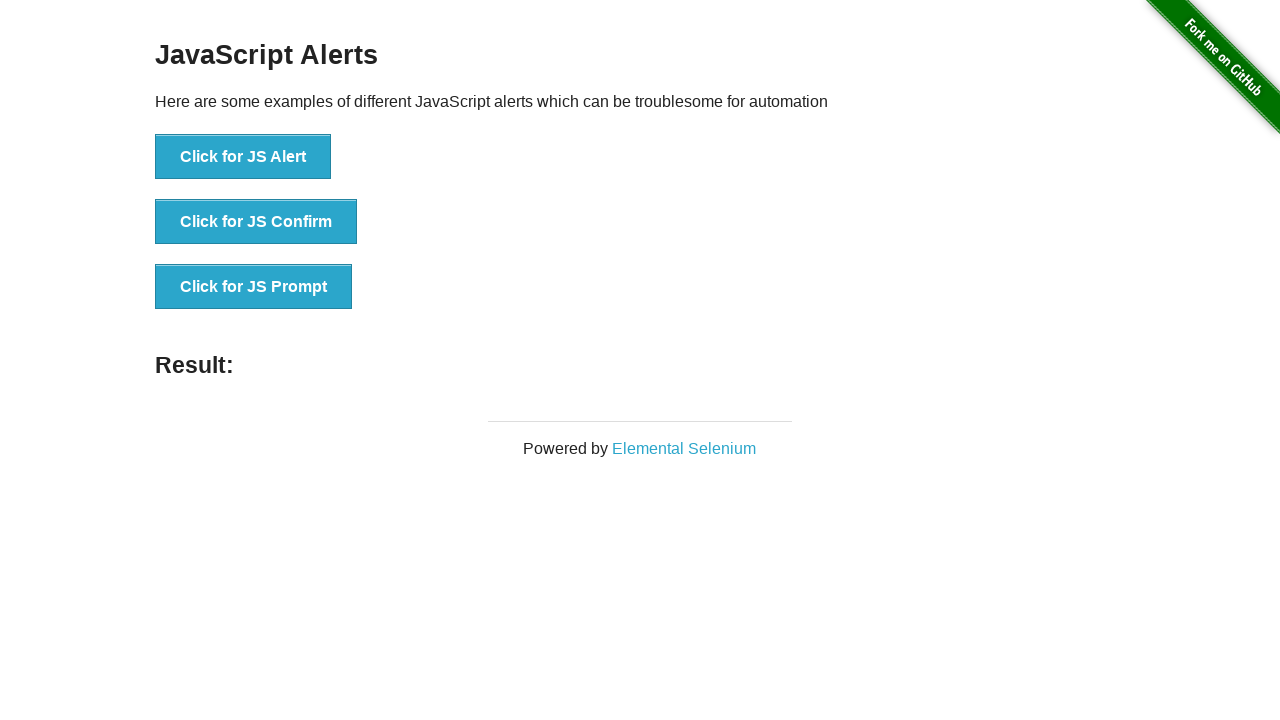

Clicked button to trigger JS Confirm dialog at (256, 222) on xpath=//button[contains(text(),'Click for JS Confirm')]
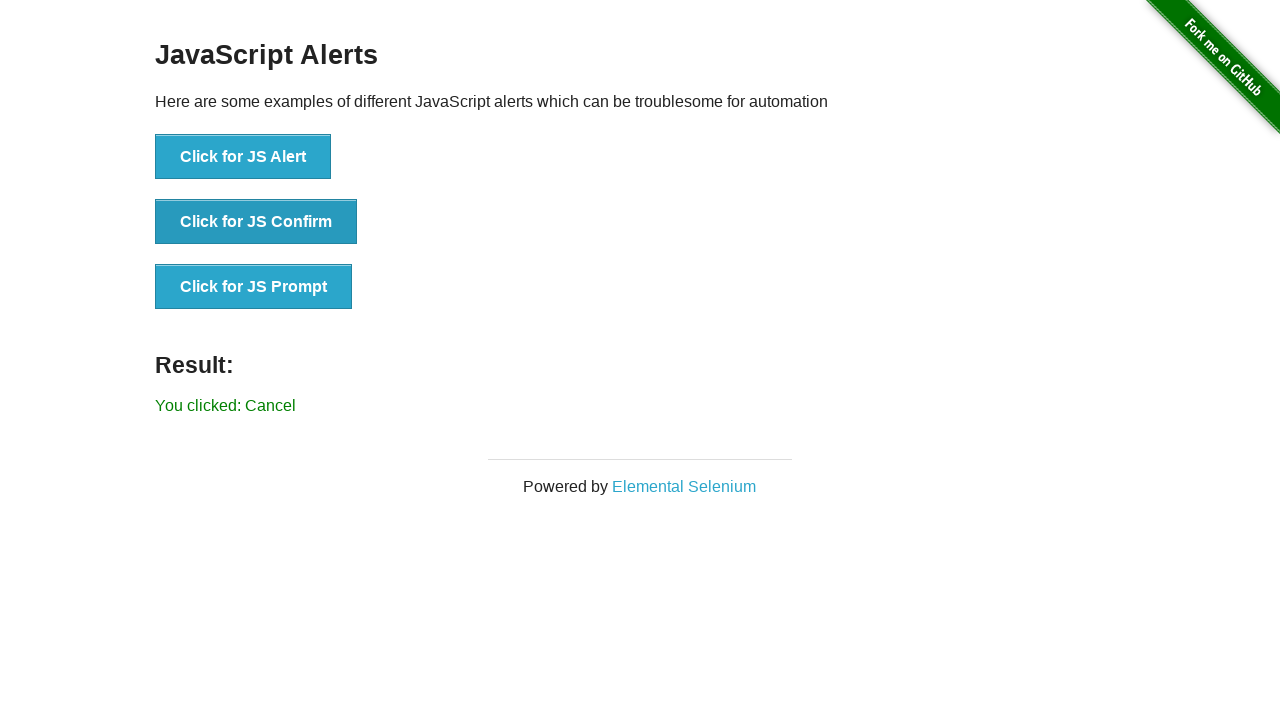

Set up dialog handler to dismiss confirm dialog
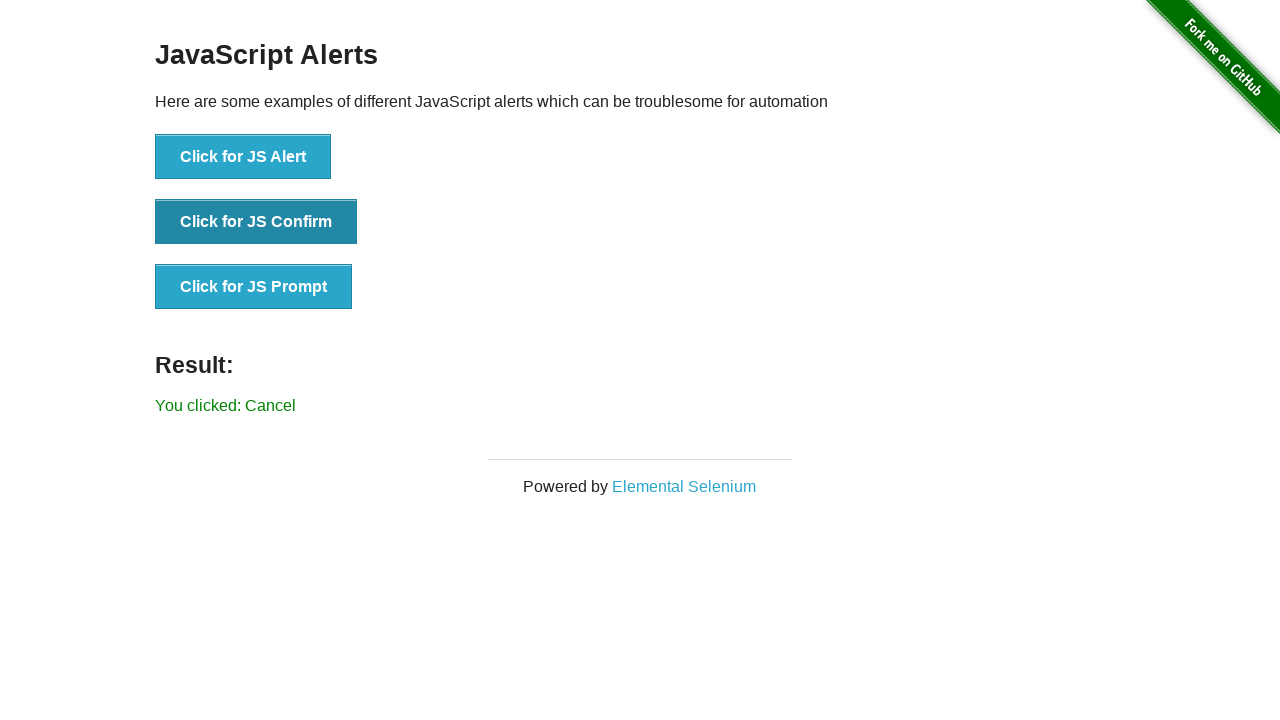

Clicked button again to trigger and handle JS Confirm dialog at (256, 222) on xpath=//button[contains(text(),'Click for JS Confirm')]
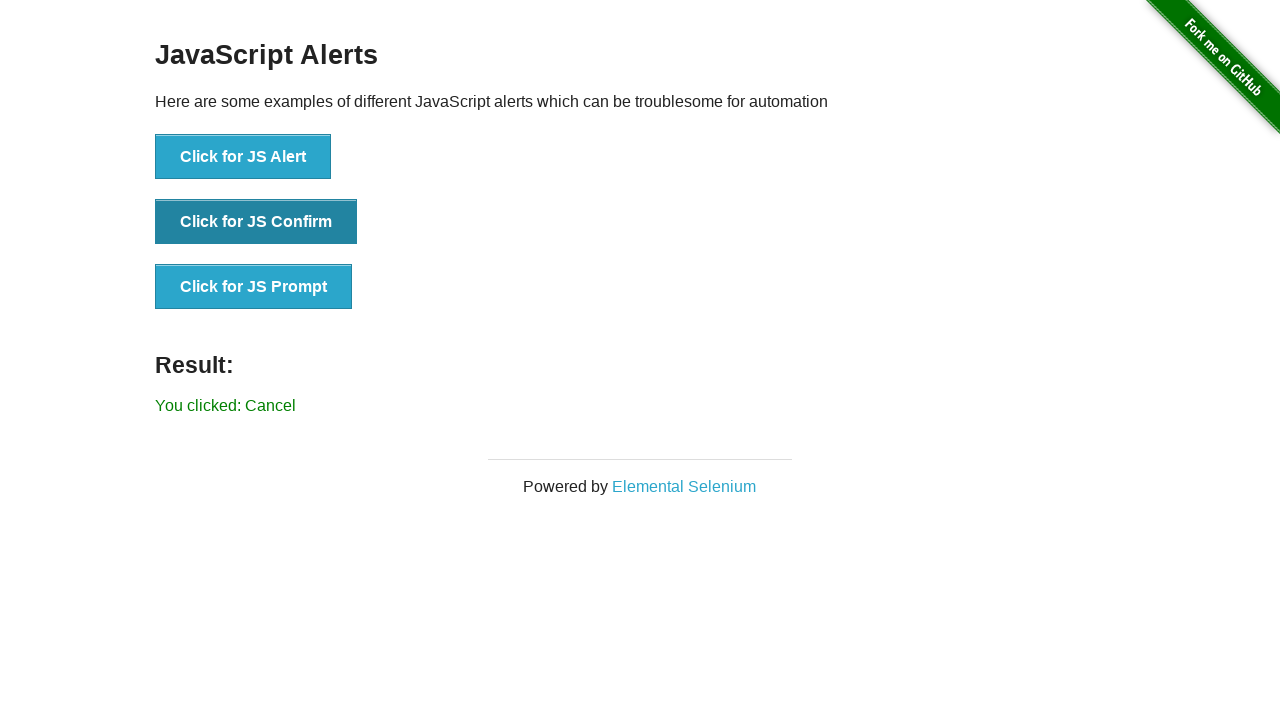

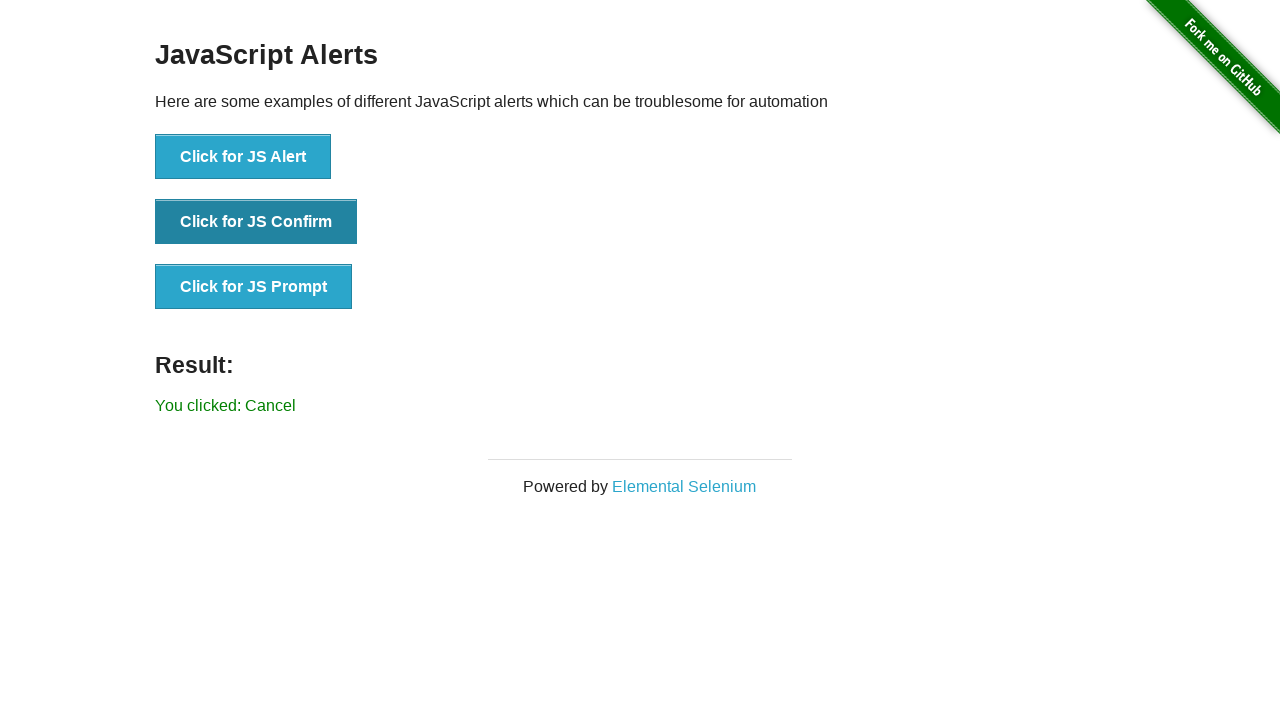